Navigates to Bilibili homepage and verifies that video cards with titles are displayed on the page

Starting URL: https://www.bilibili.com

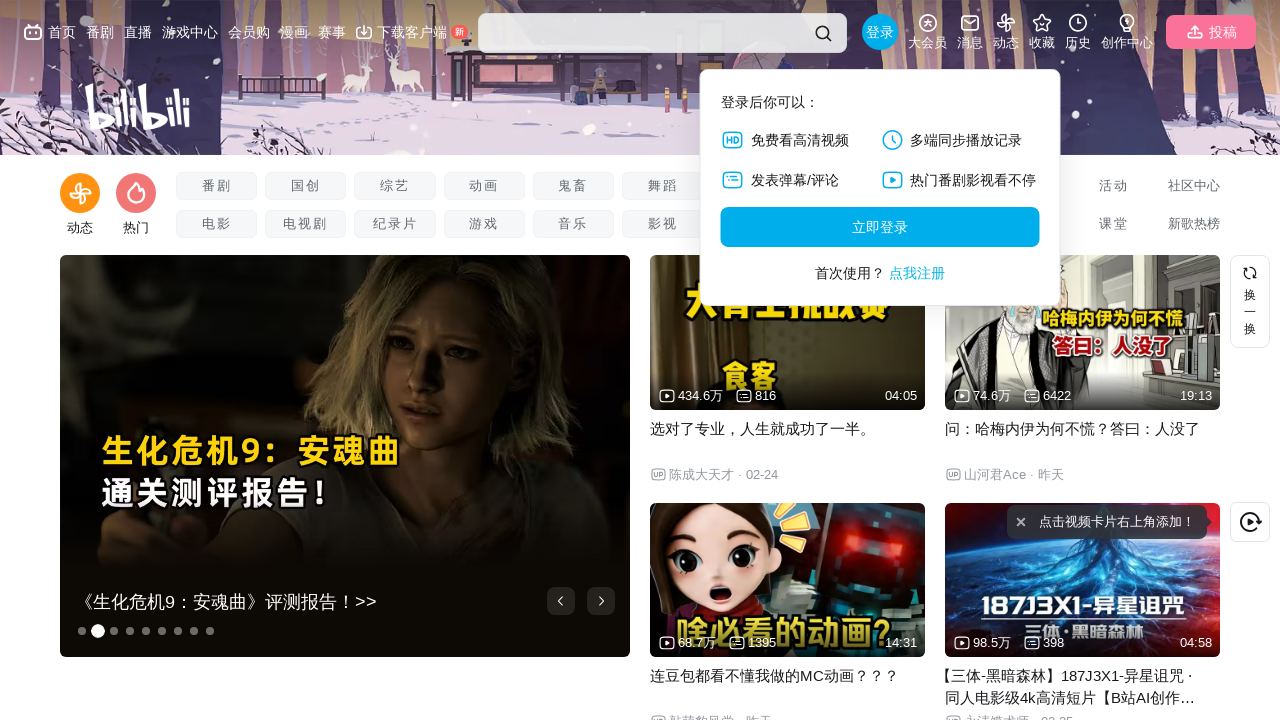

Navigated to Bilibili homepage
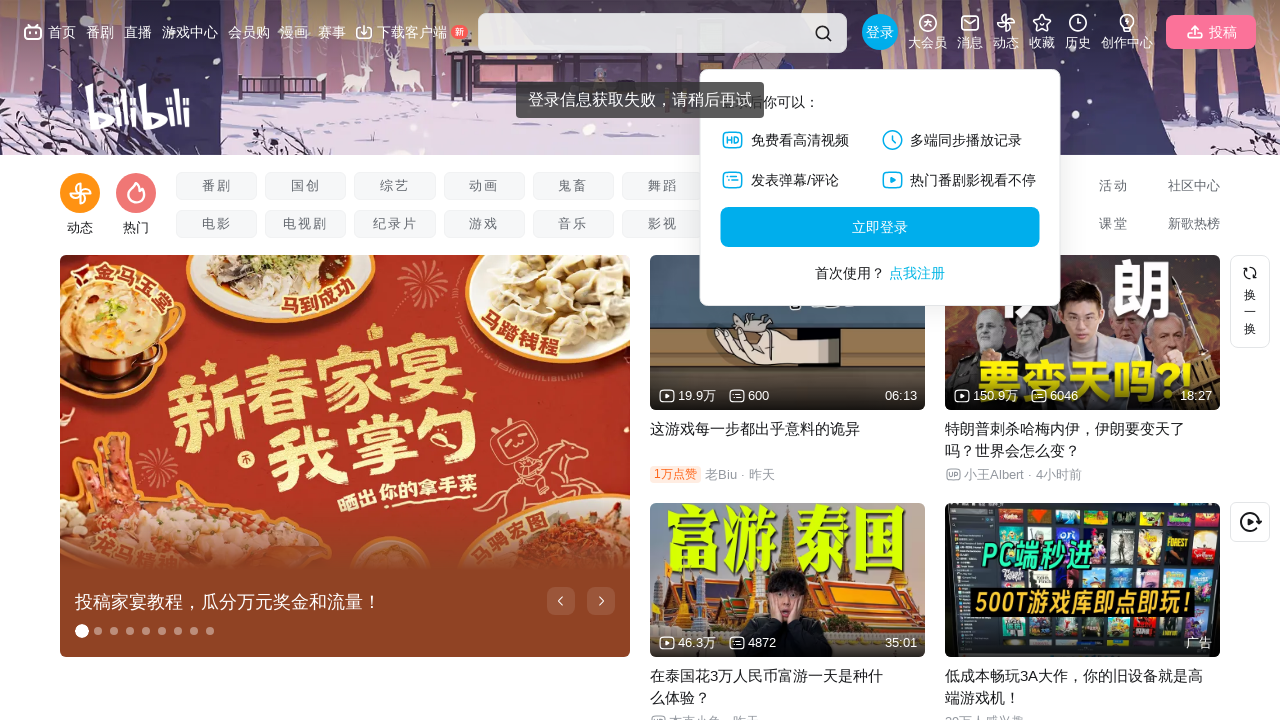

Video feed section loaded
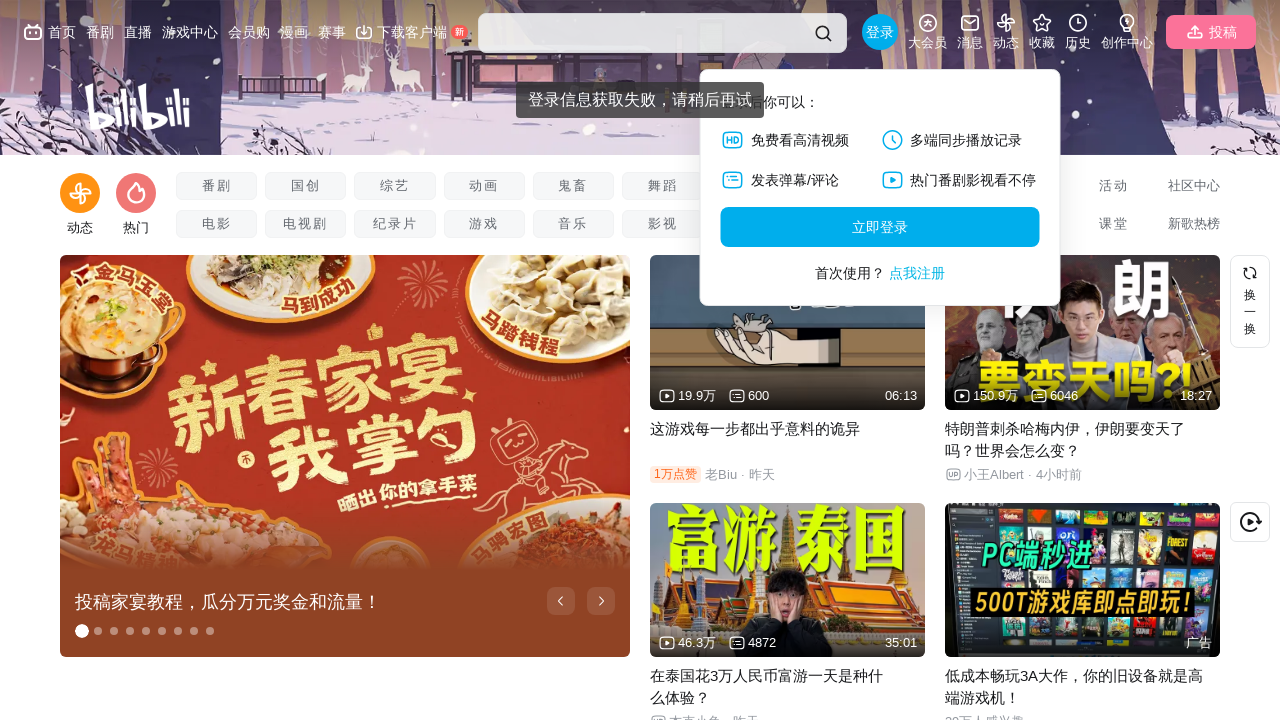

Video cards with titles are displayed on the page
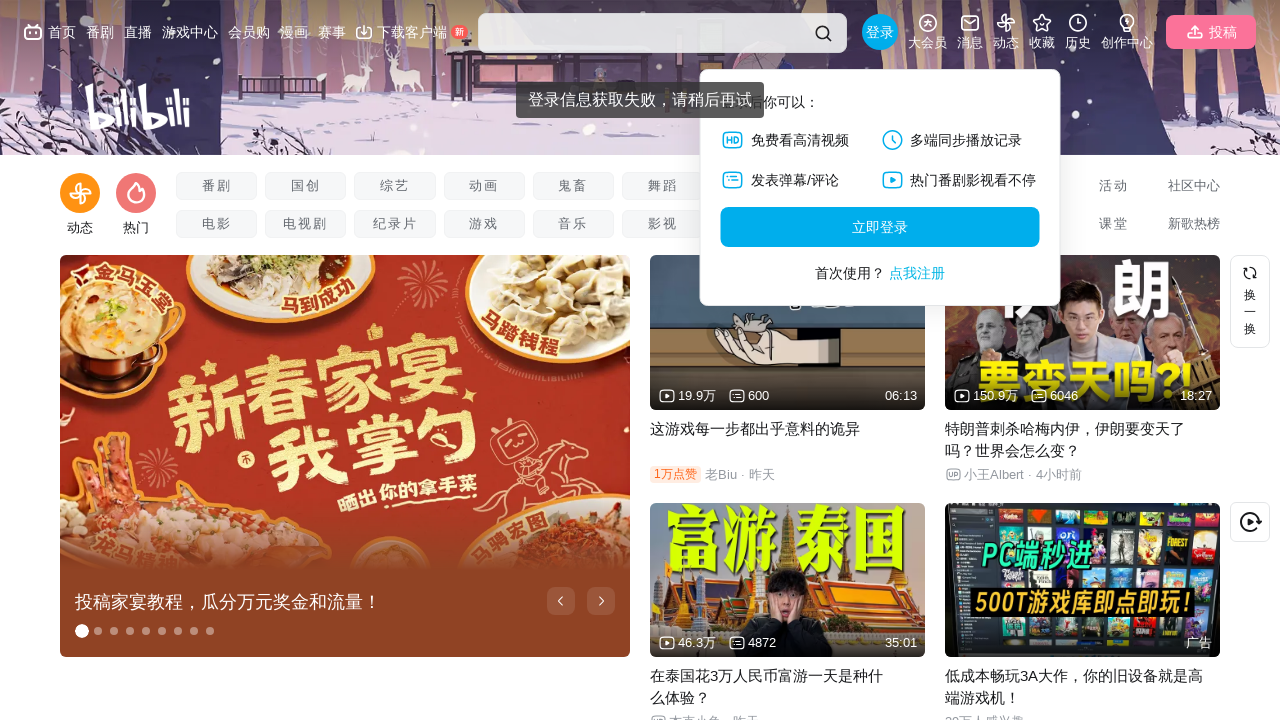

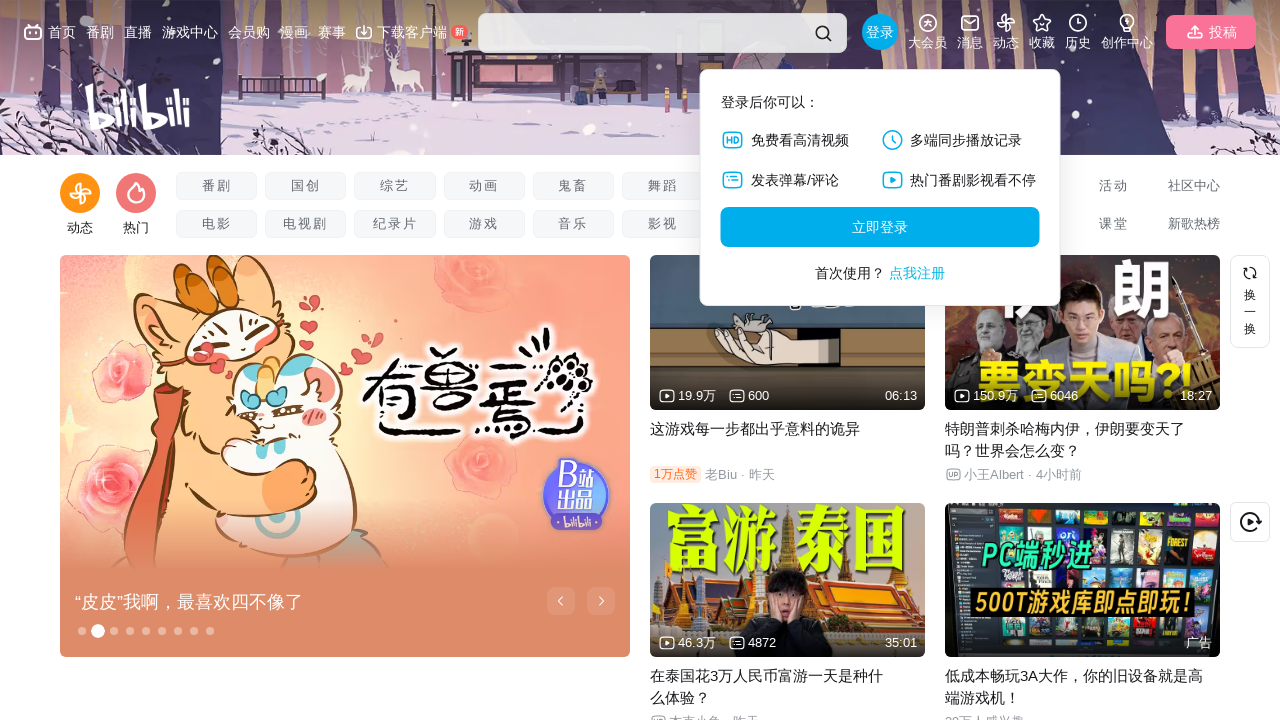